Navigates to FTSE 100 risers and fallers pages to verify that stock market data tables are displayed correctly

Starting URL: https://www.hl.co.uk/shares/stock-market-summary/ftse-100/risers

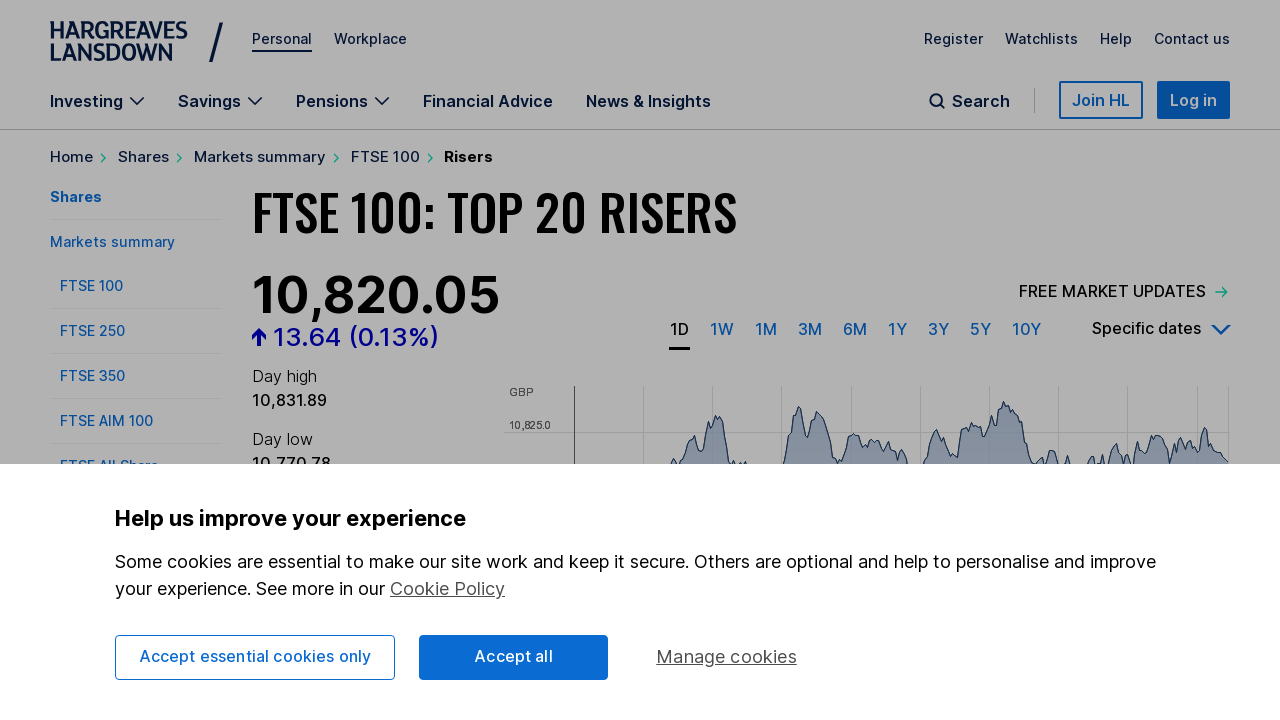

Page footer loaded on FTSE 100 risers page
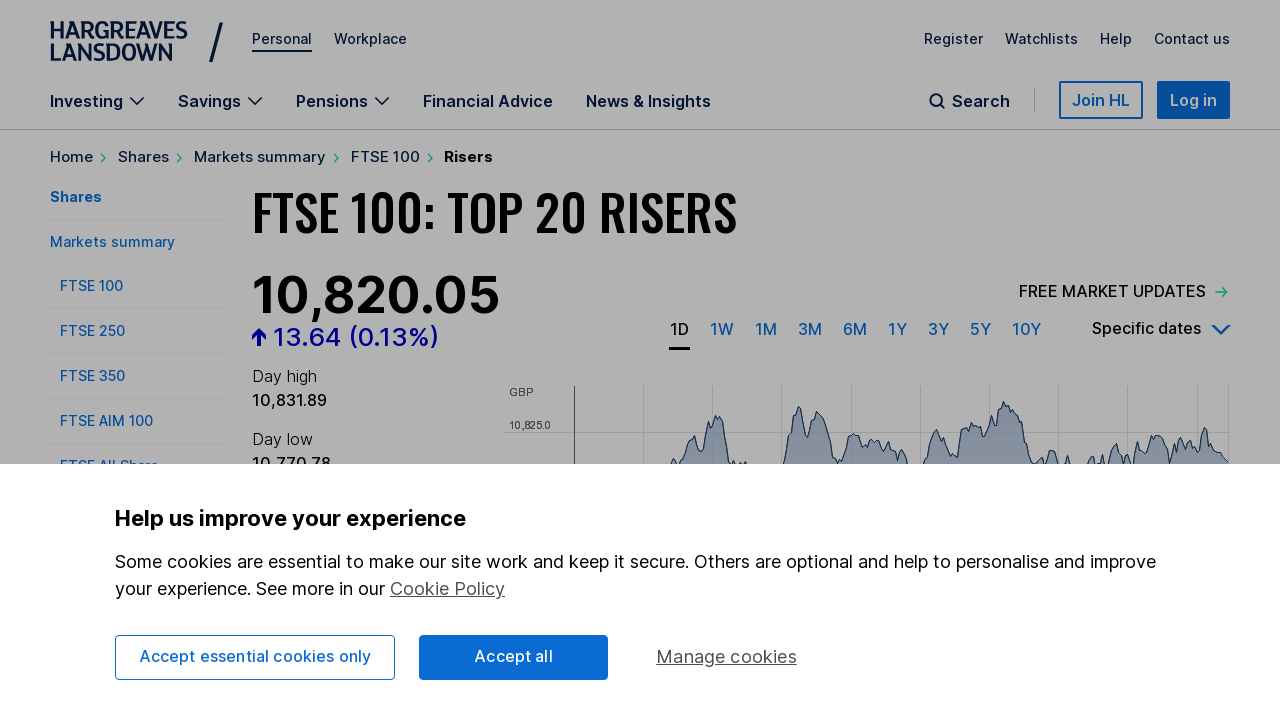

Verified company data is present on risers page
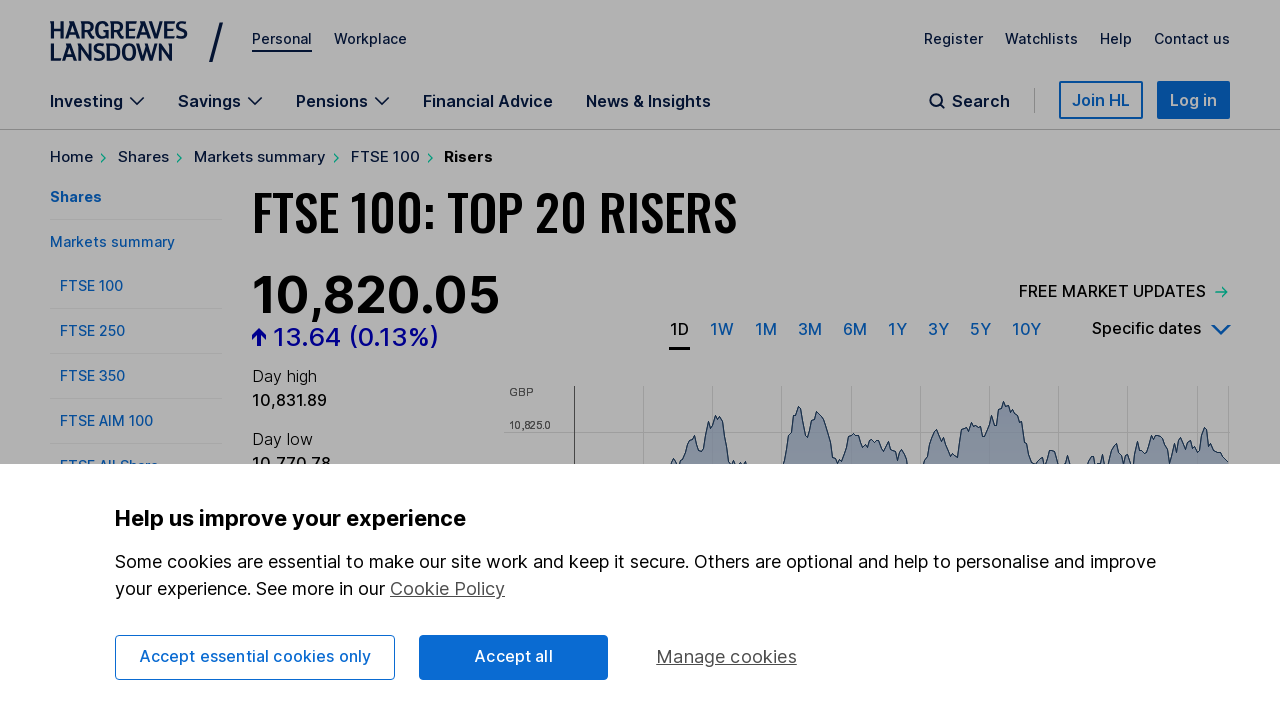

Navigated to FTSE 100 fallers page
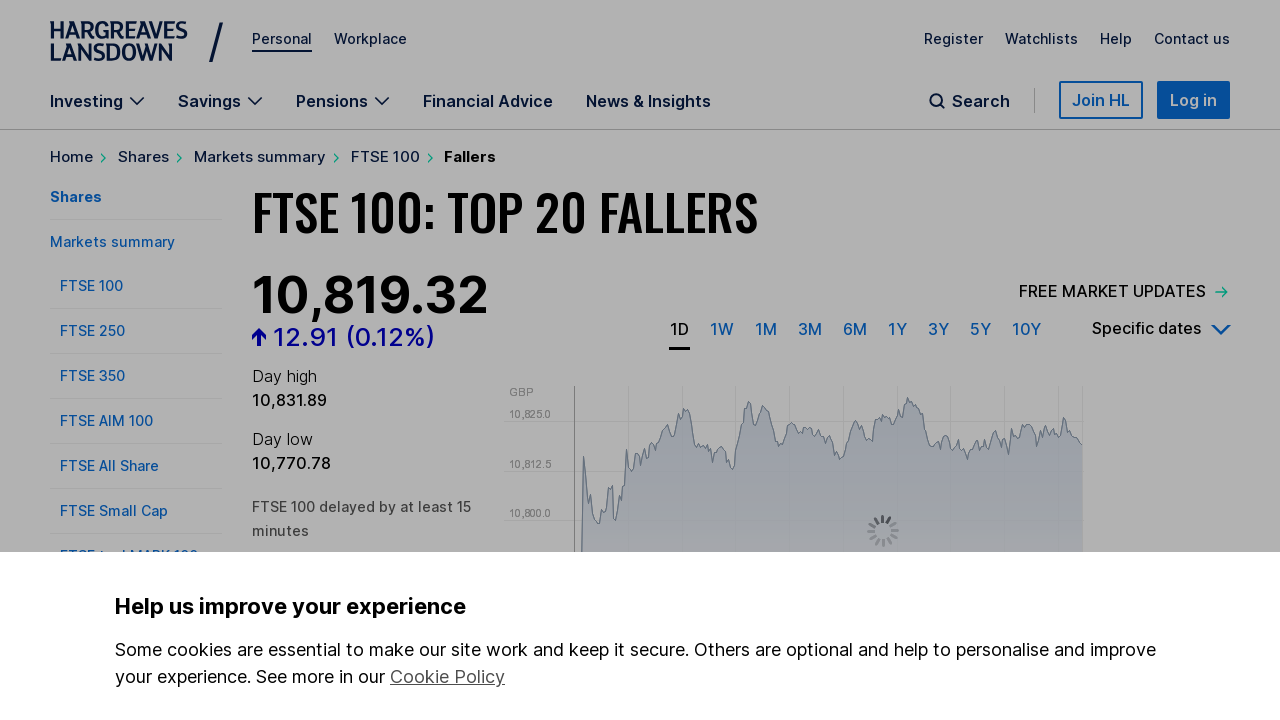

Page footer loaded on FTSE 100 fallers page
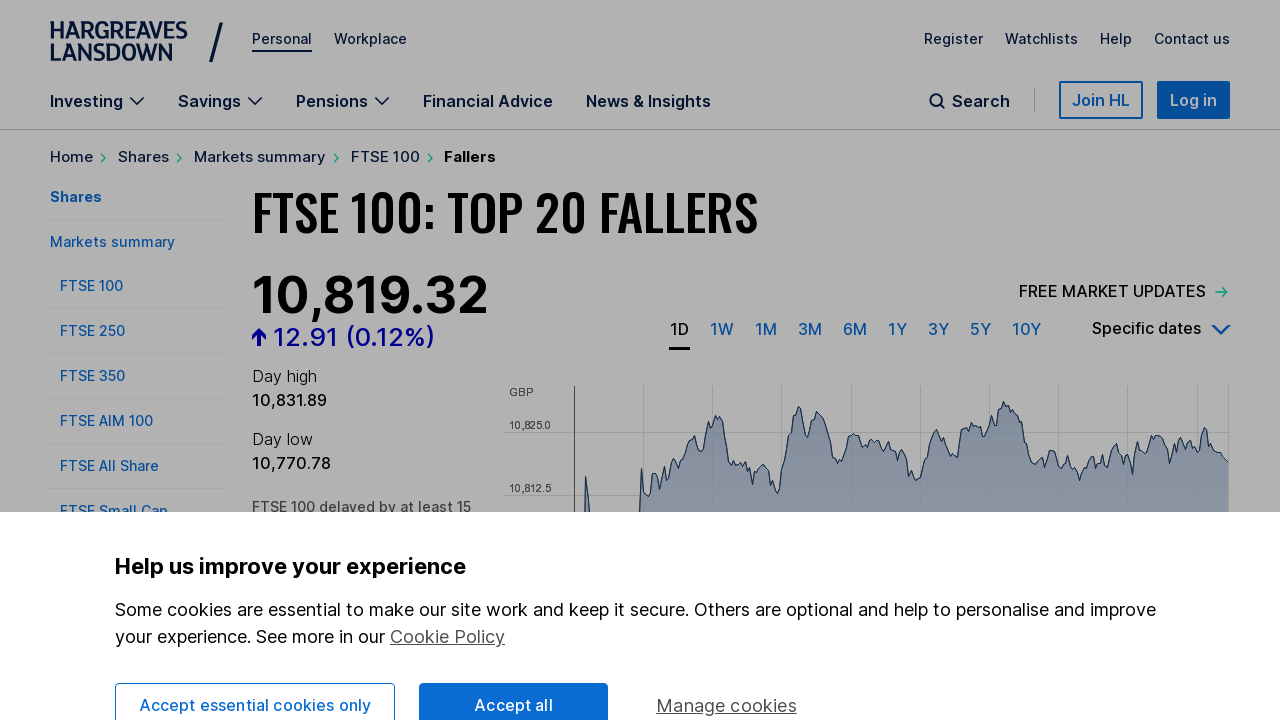

Verified company data is present on fallers page
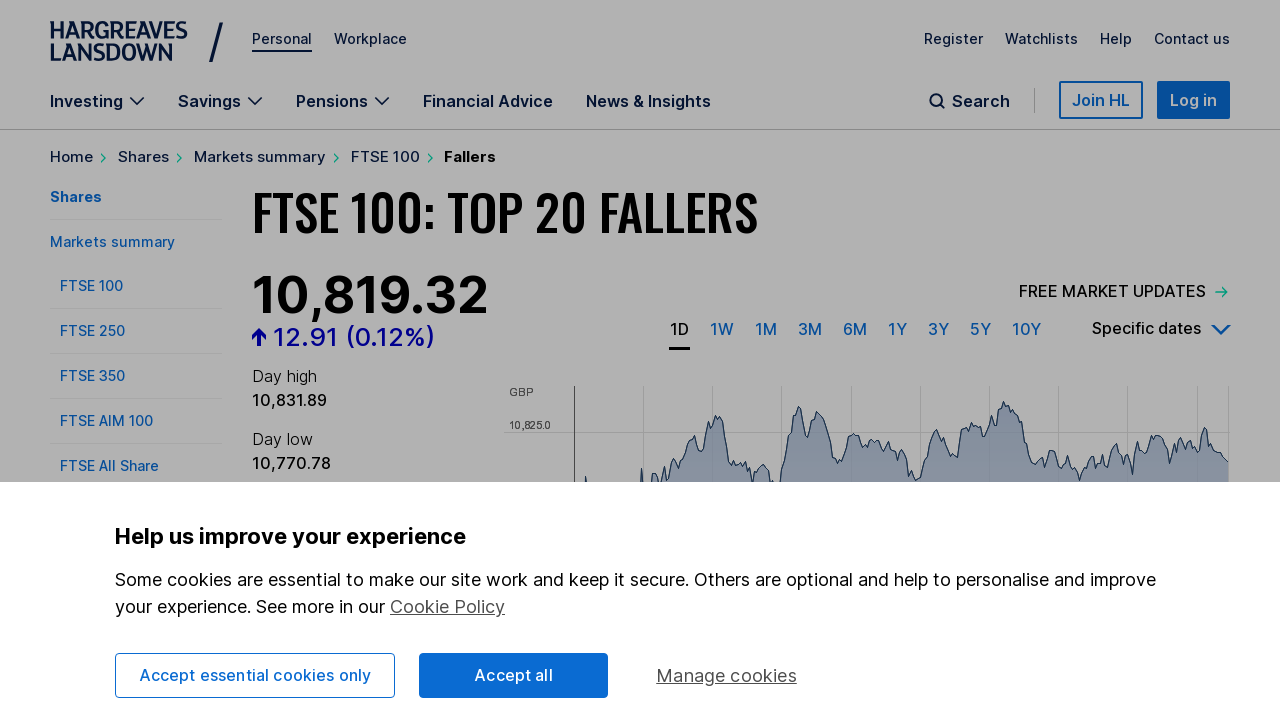

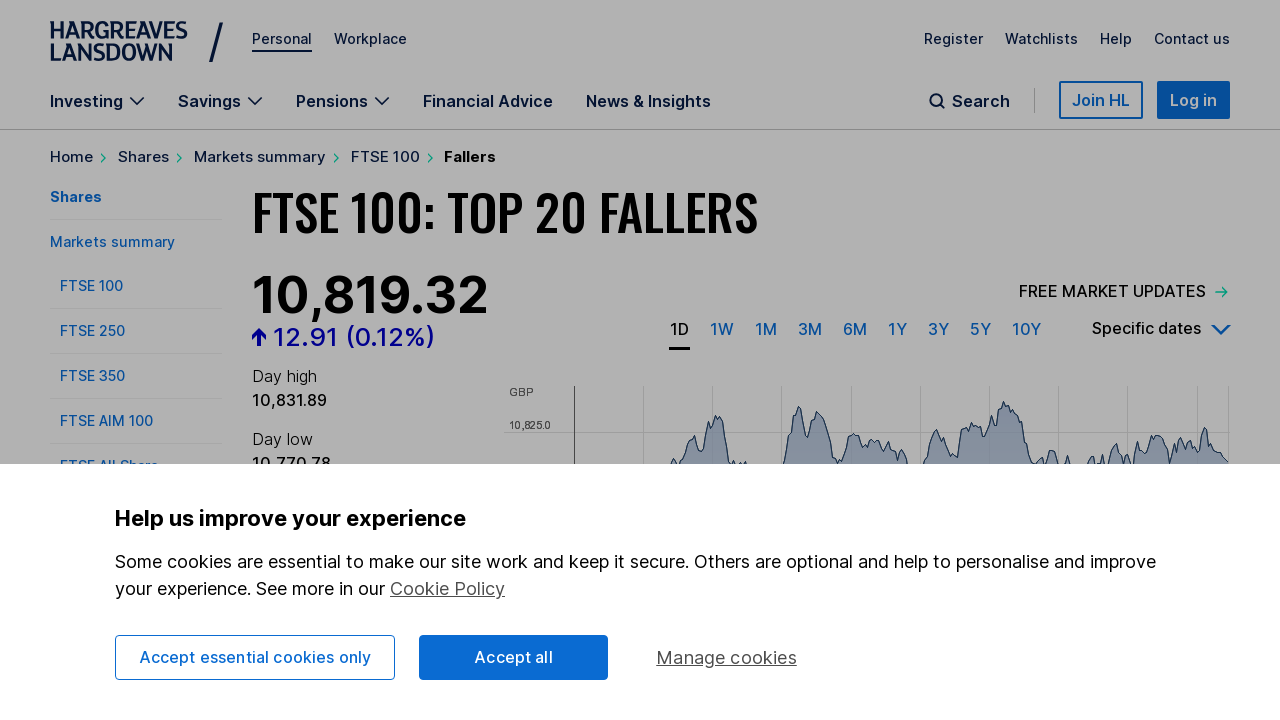